Tests a registration form by filling in first name, last name, and email fields, then submitting the form and verifying the success message.

Starting URL: http://suninjuly.github.io/registration1.html

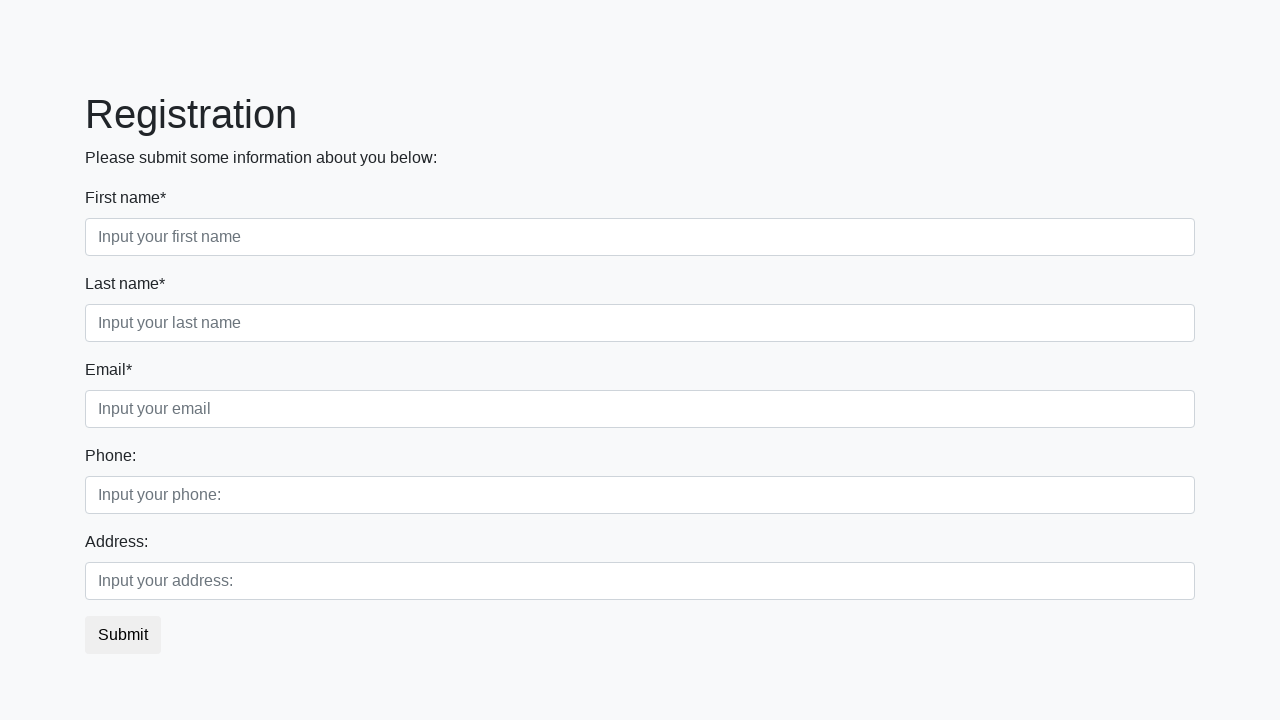

Navigated to registration form page
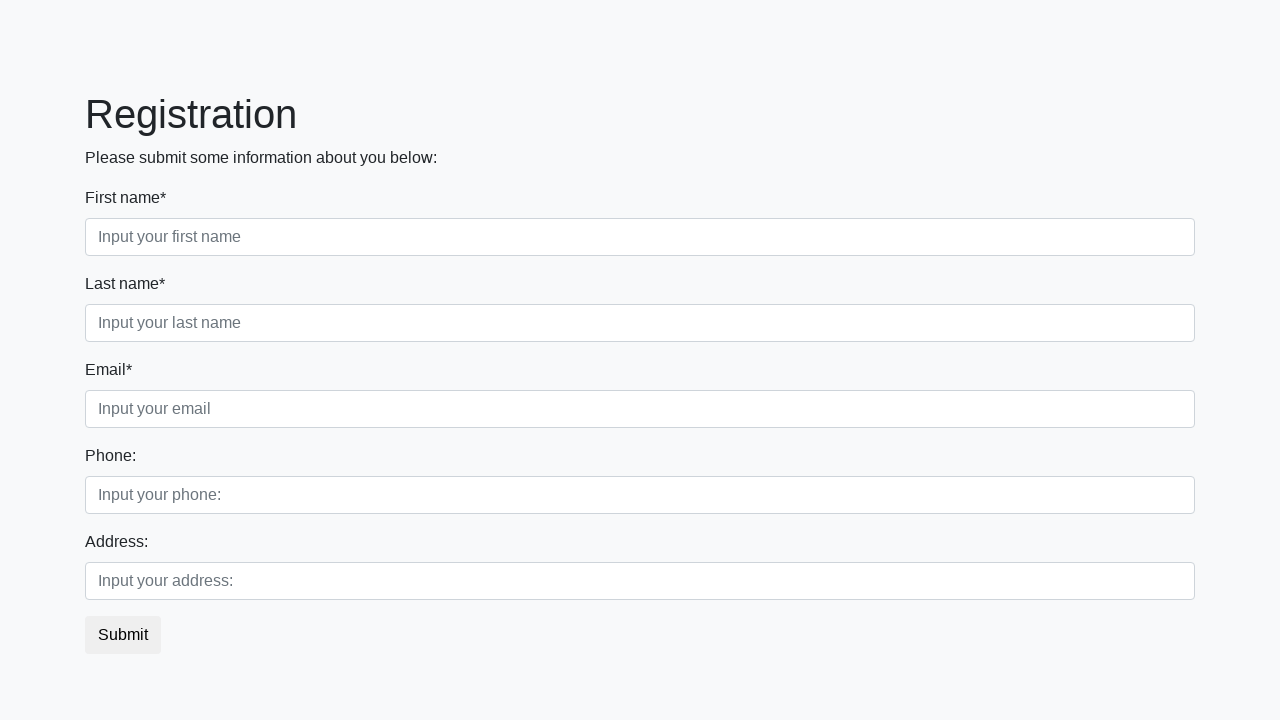

Filled first name field with 'Kesa' on .first_block .first
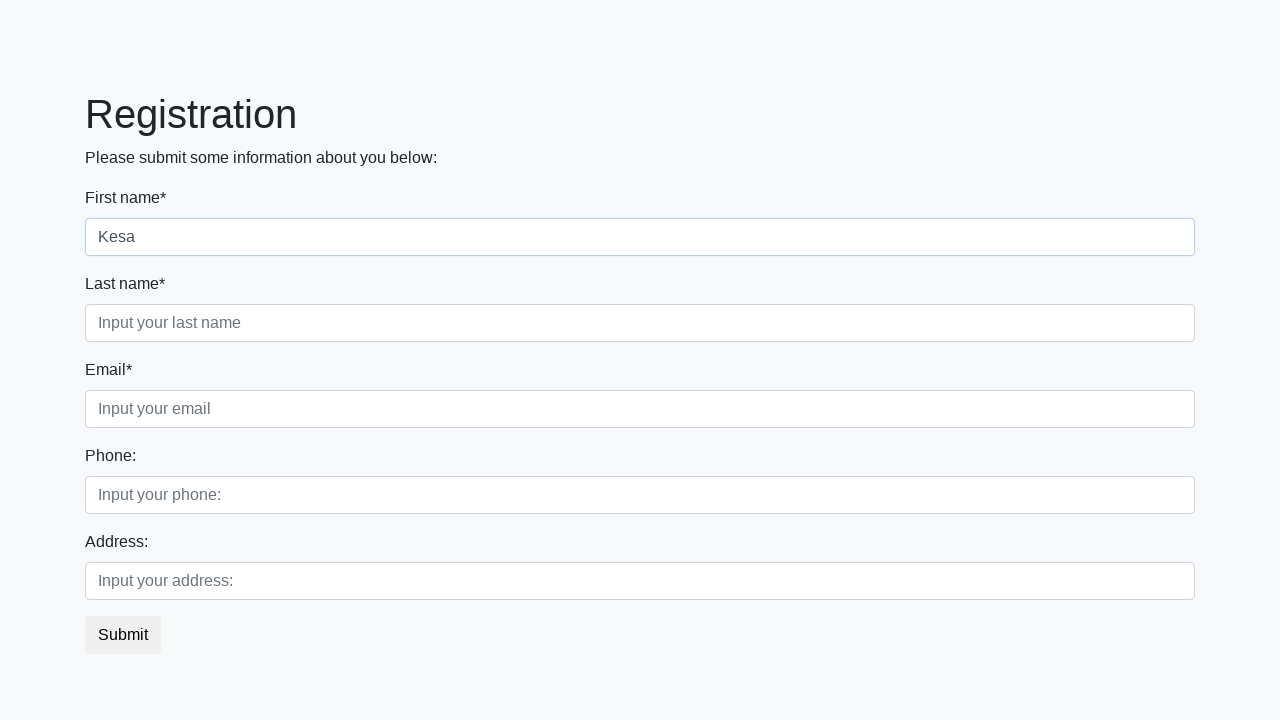

Filled last name field with 'Lisa' on .first_block .second
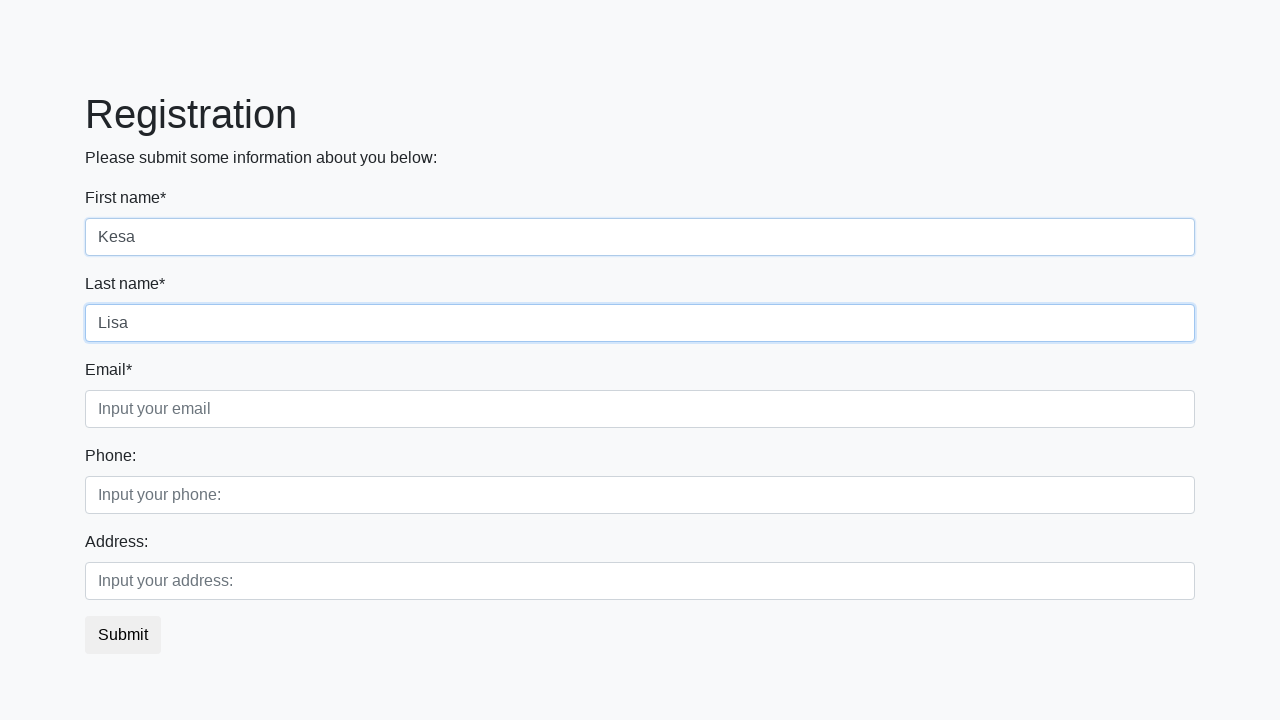

Filled email field with 'KL@google.com' on .third_class .third
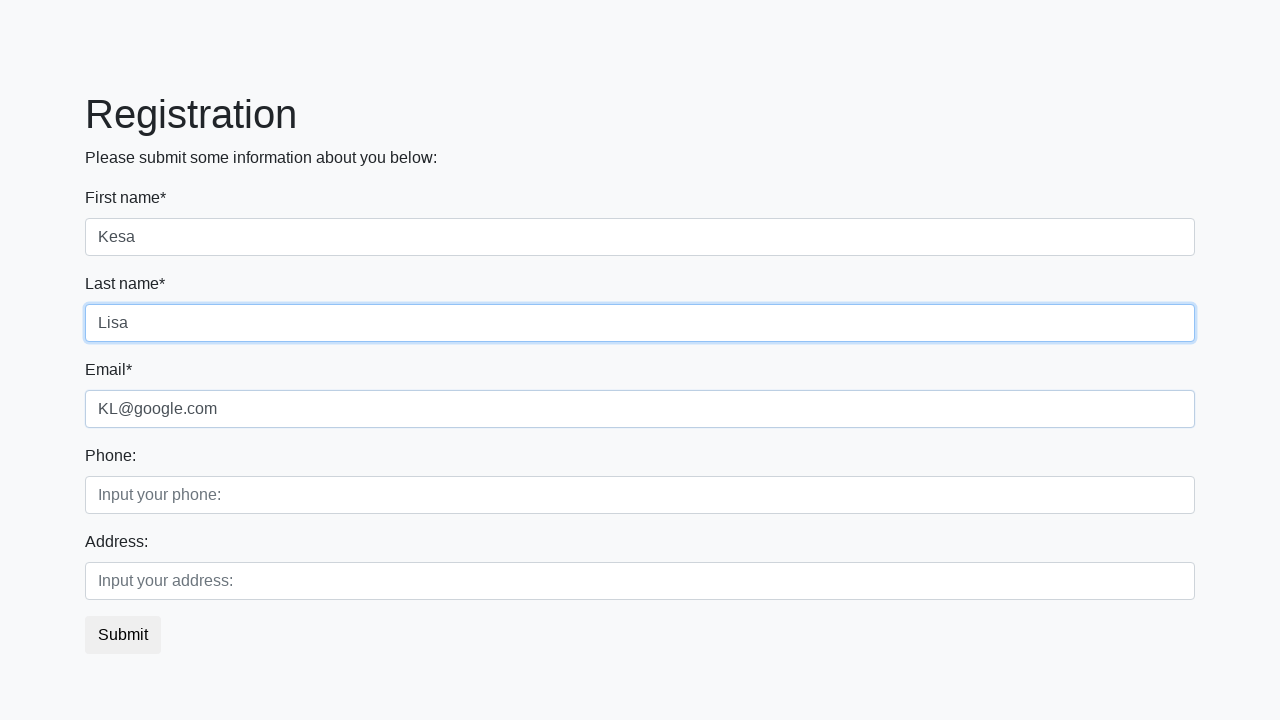

Clicked submit button at (123, 635) on button.btn
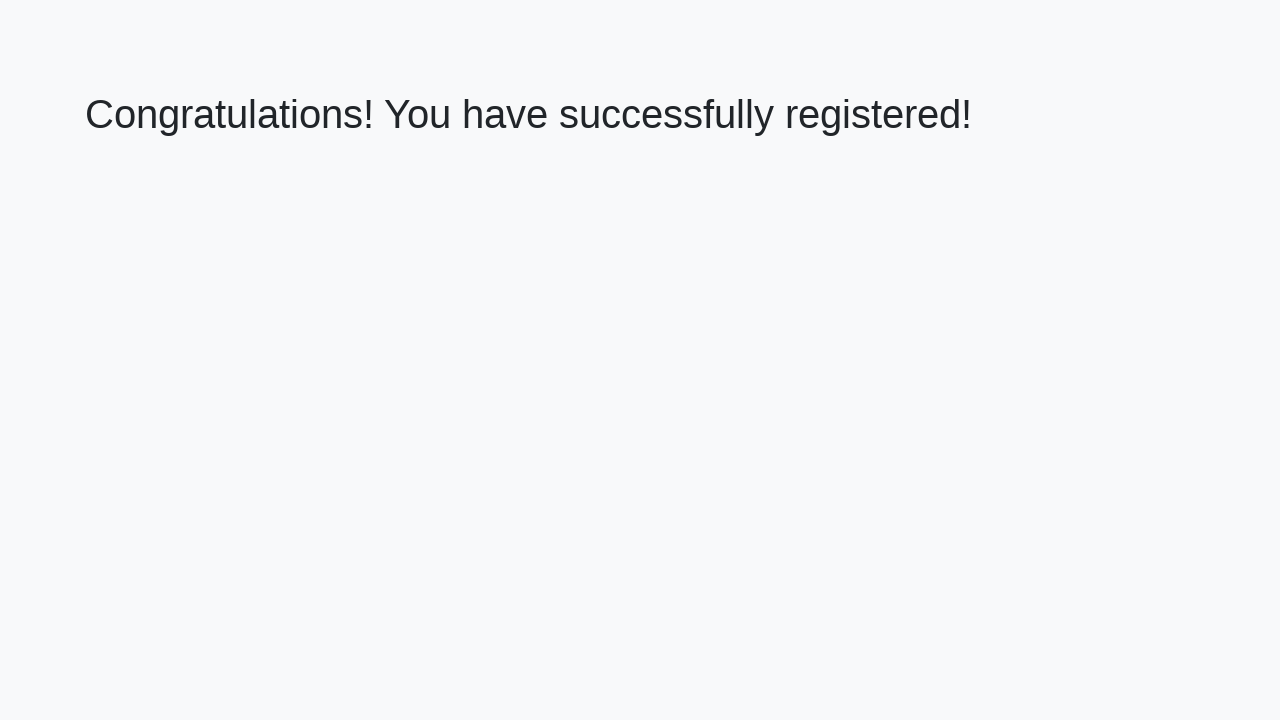

Success message header appeared
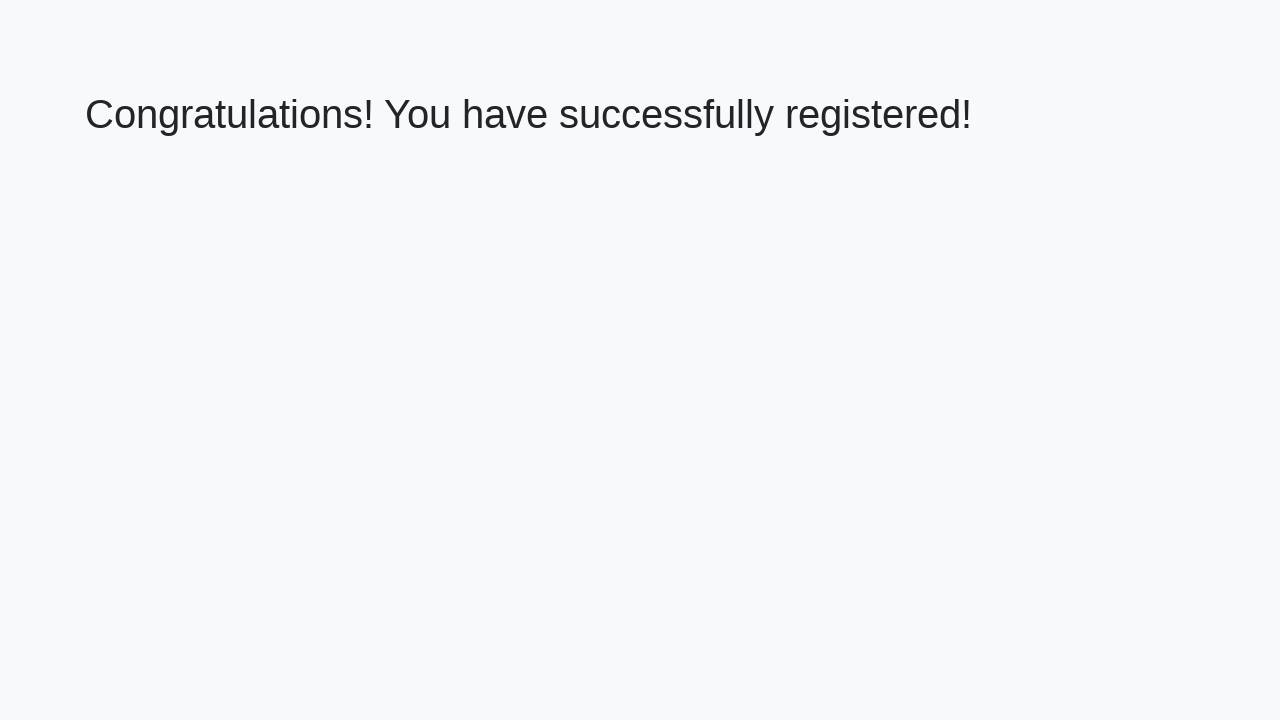

Retrieved success message text: 'Congratulations! You have successfully registered!'
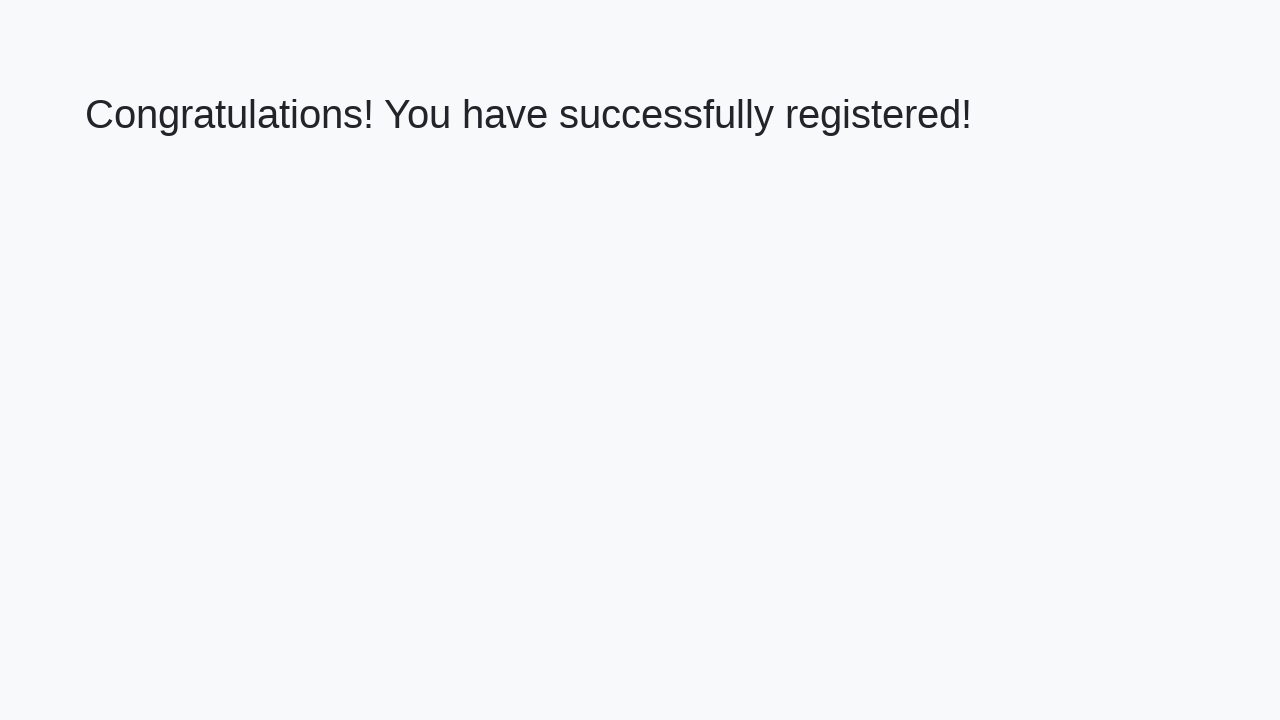

Verified success message matches expected text
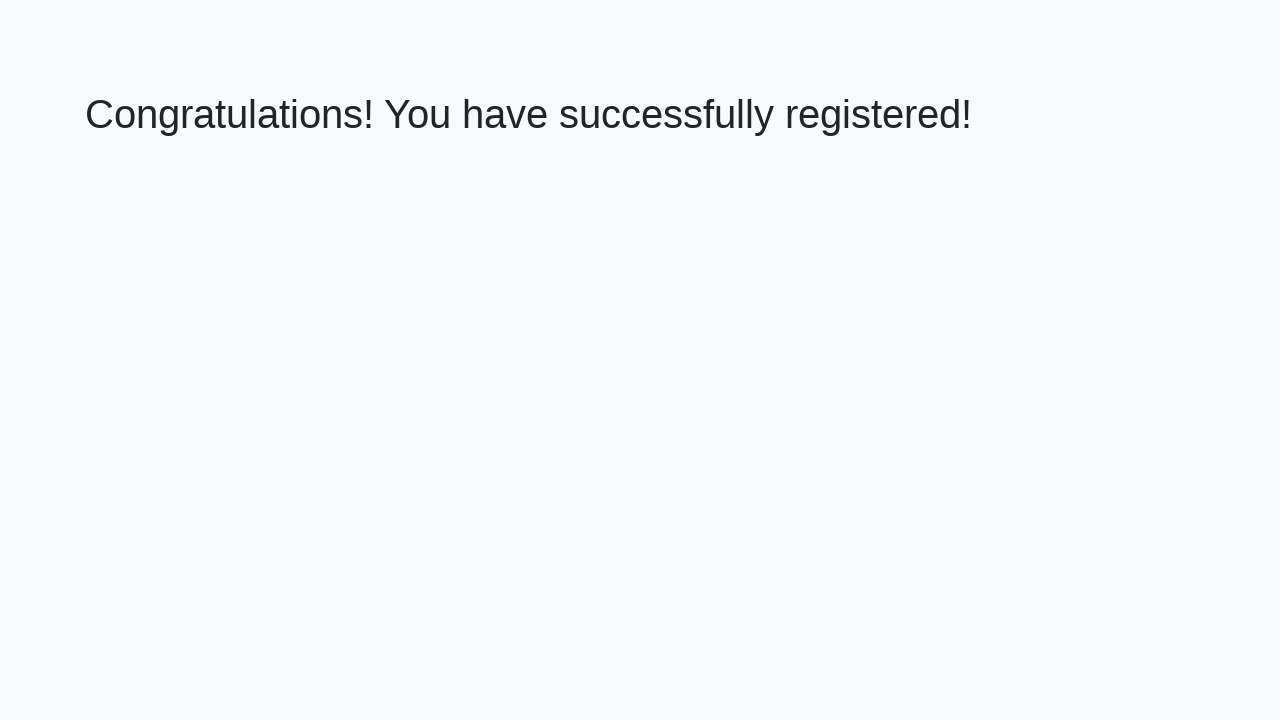

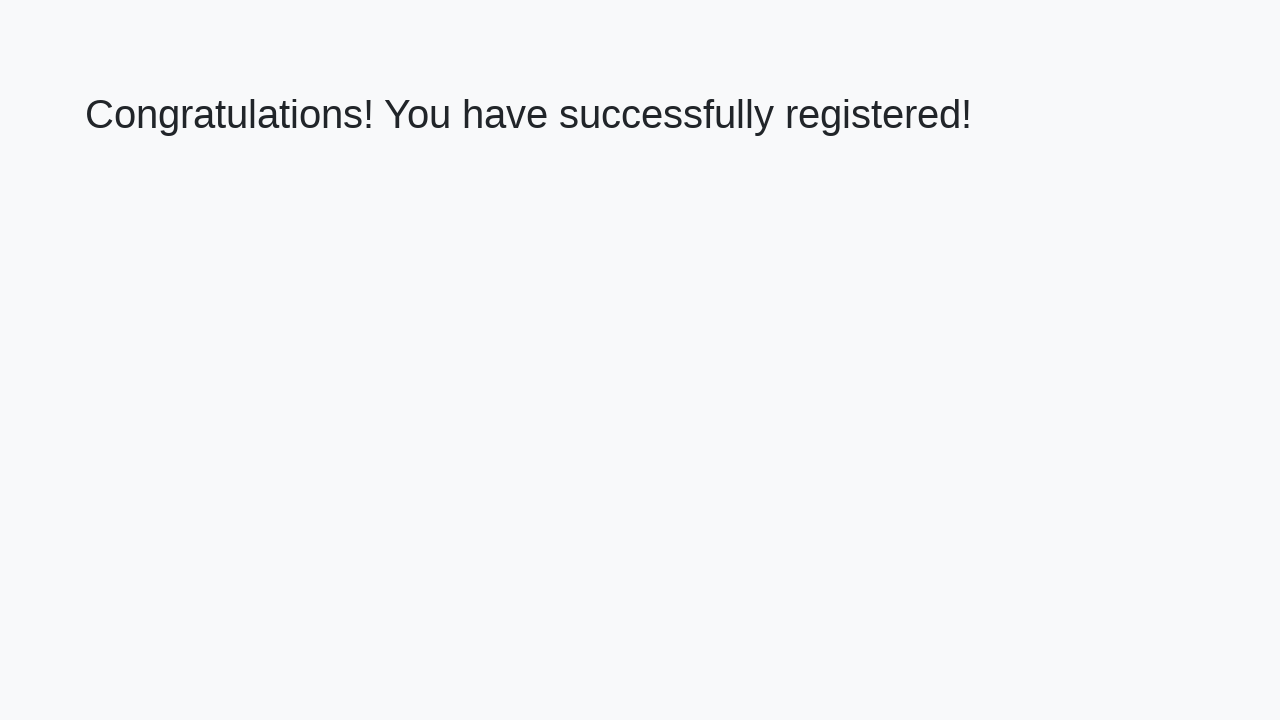